Tests JavaScript alert handling by triggering an alert dialog and accepting it

Starting URL: https://www.tutorialspoint.com/selenium/practice/alerts.php

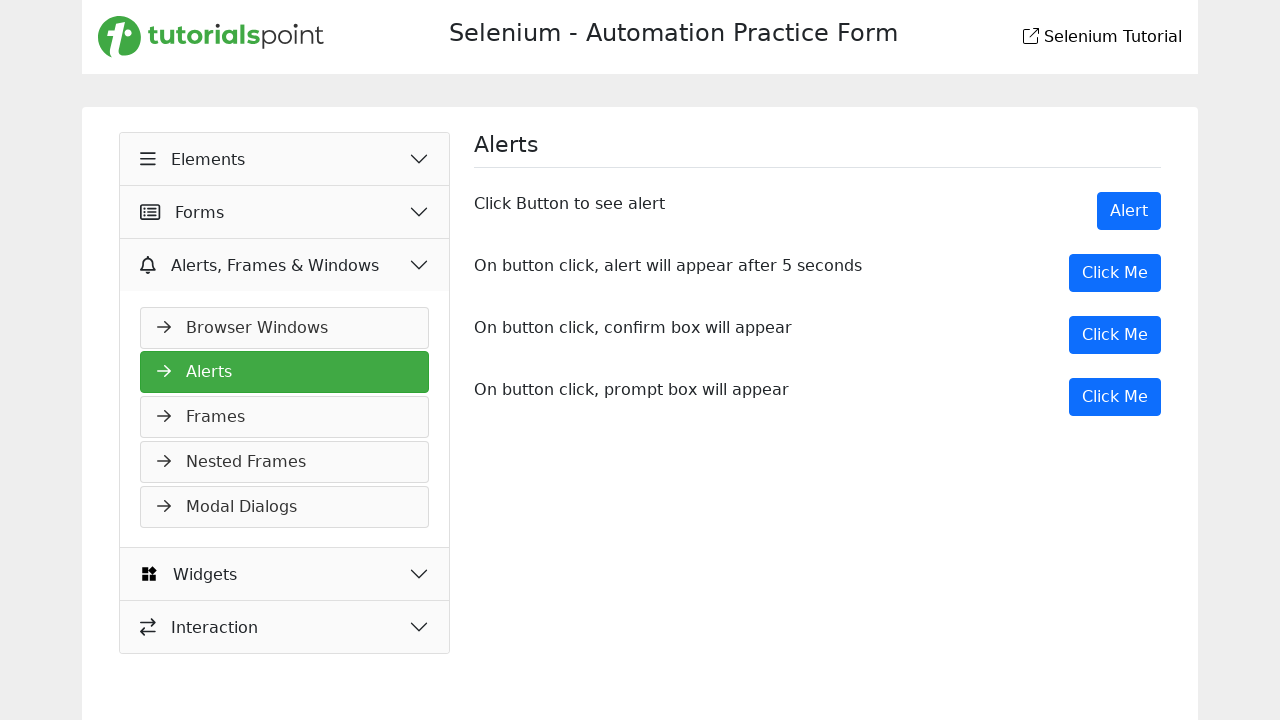

Clicked Alert button to trigger JavaScript alert dialog at (285, 265) on button:has-text('Alert')
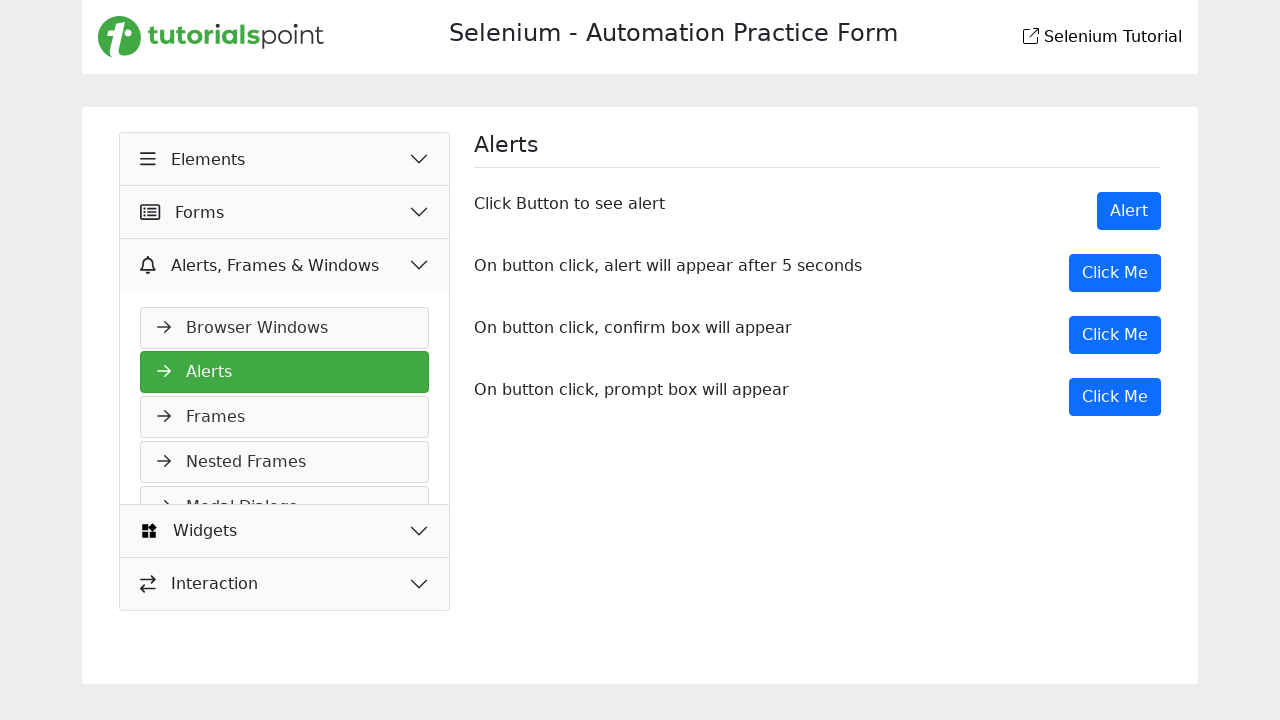

Set up dialog handler to accept alert
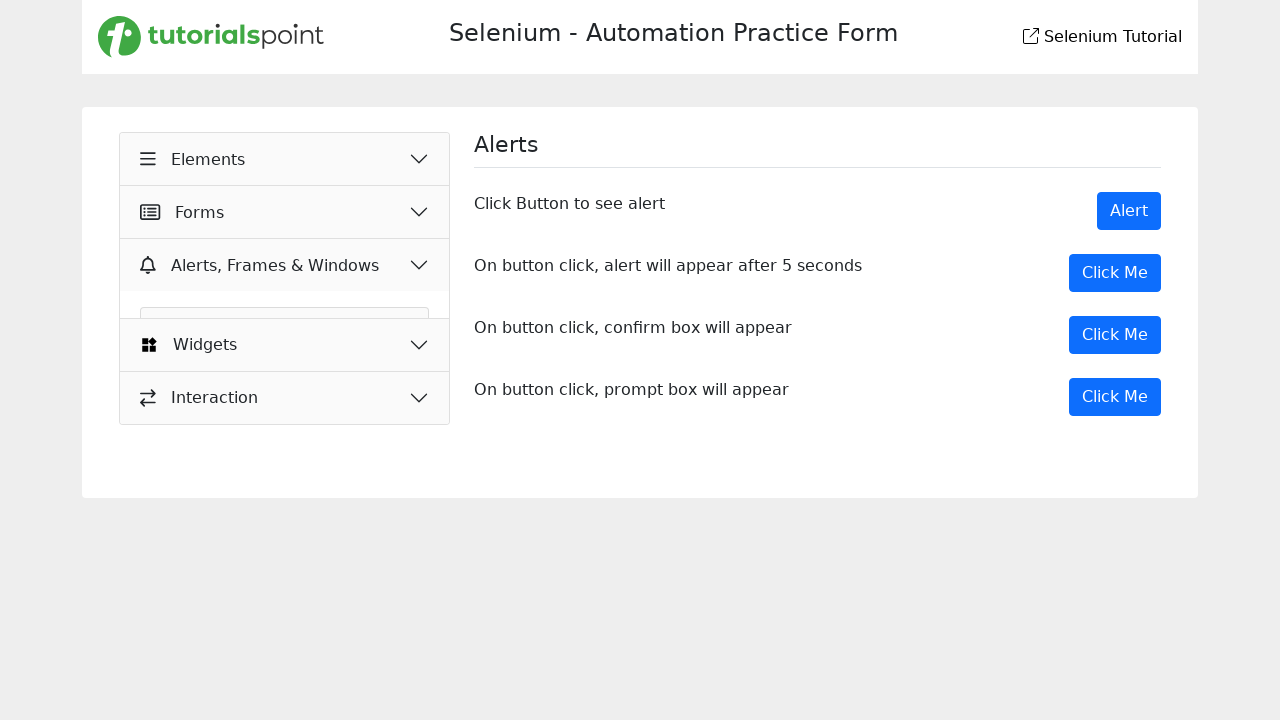

Clicked Alert button again to trigger another alert dialog at (285, 265) on button:has-text('Alert')
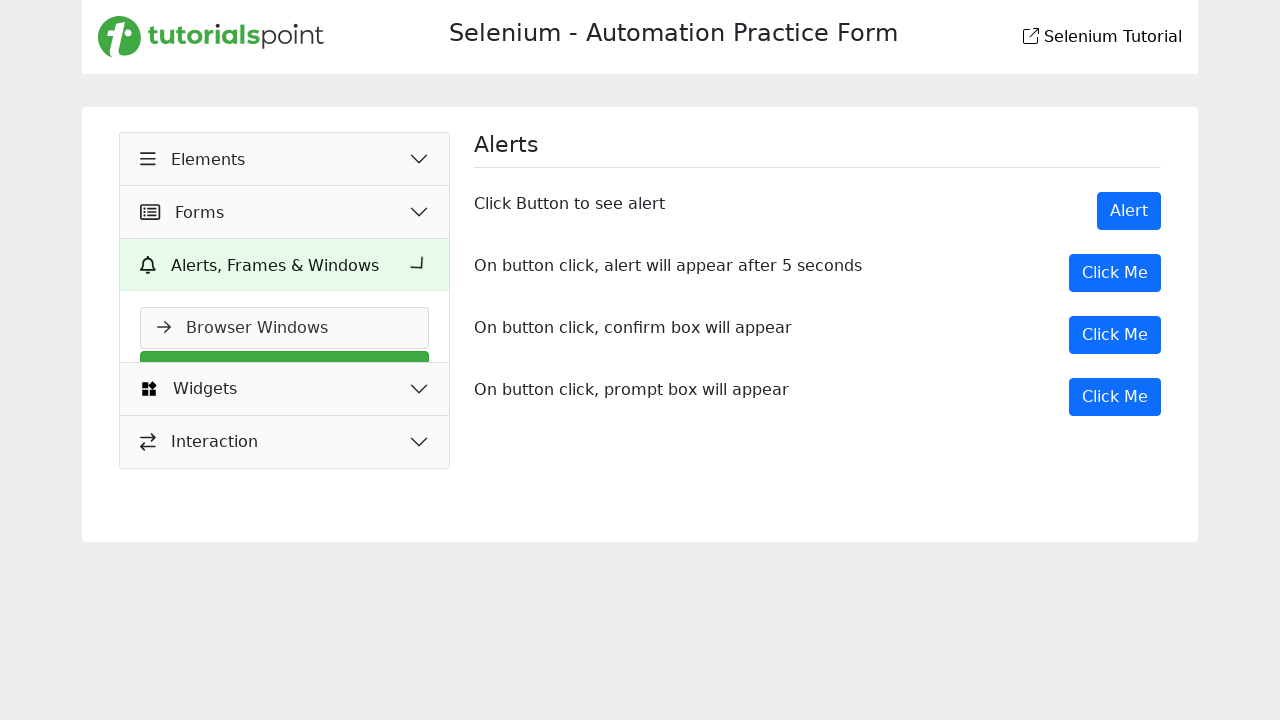

Waited 500ms for alert processing to complete
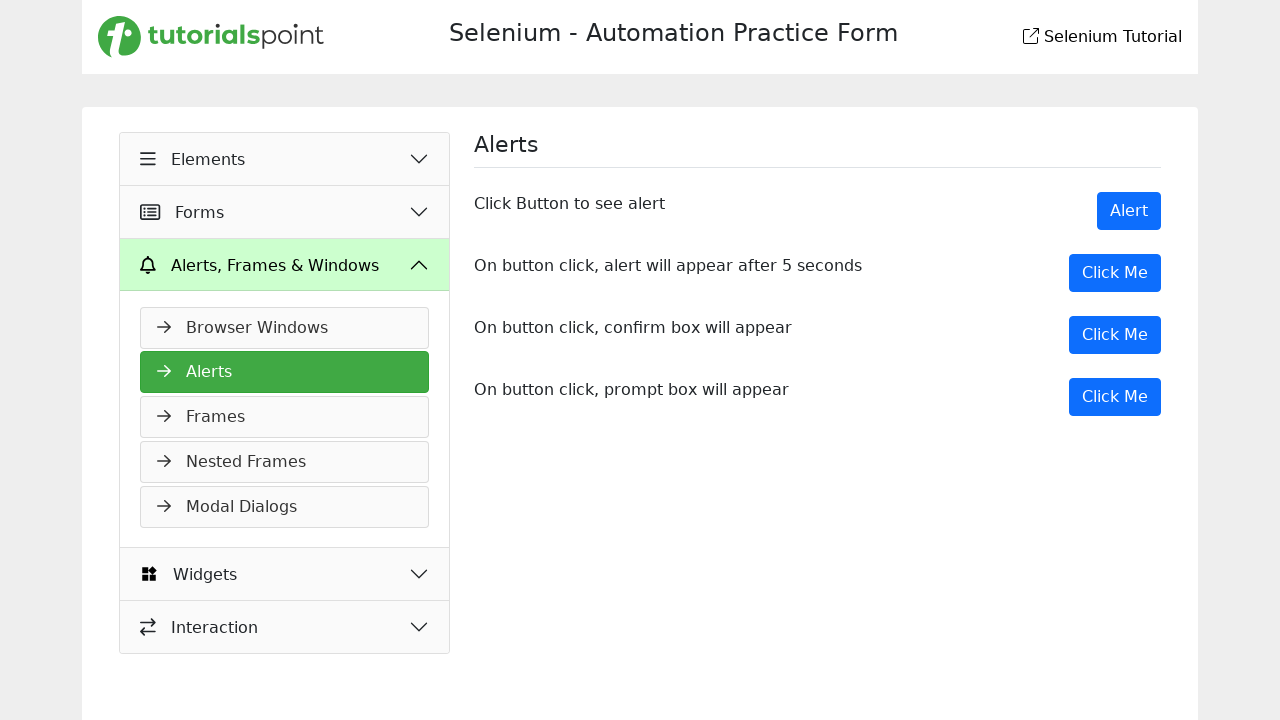

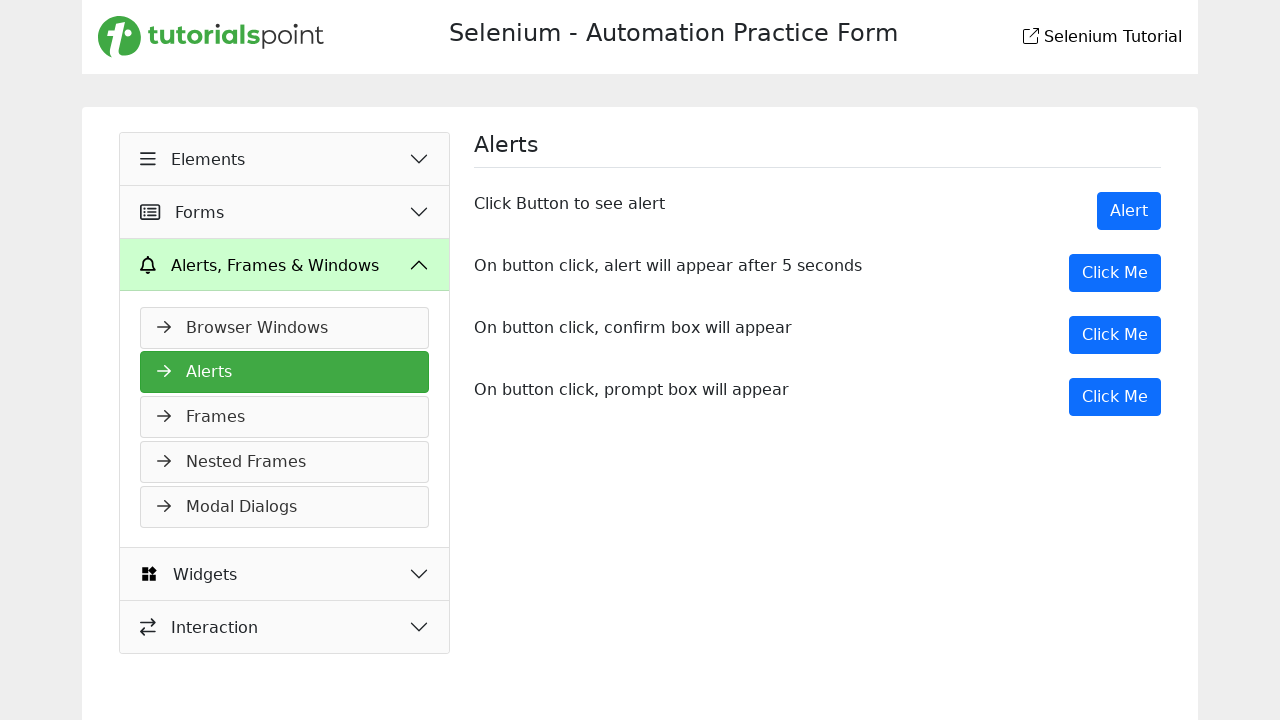